Solves a math challenge by extracting a value from an element attribute, calculating the result, and submitting the answer along with checkbox selections

Starting URL: http://suninjuly.github.io/get_attribute.html

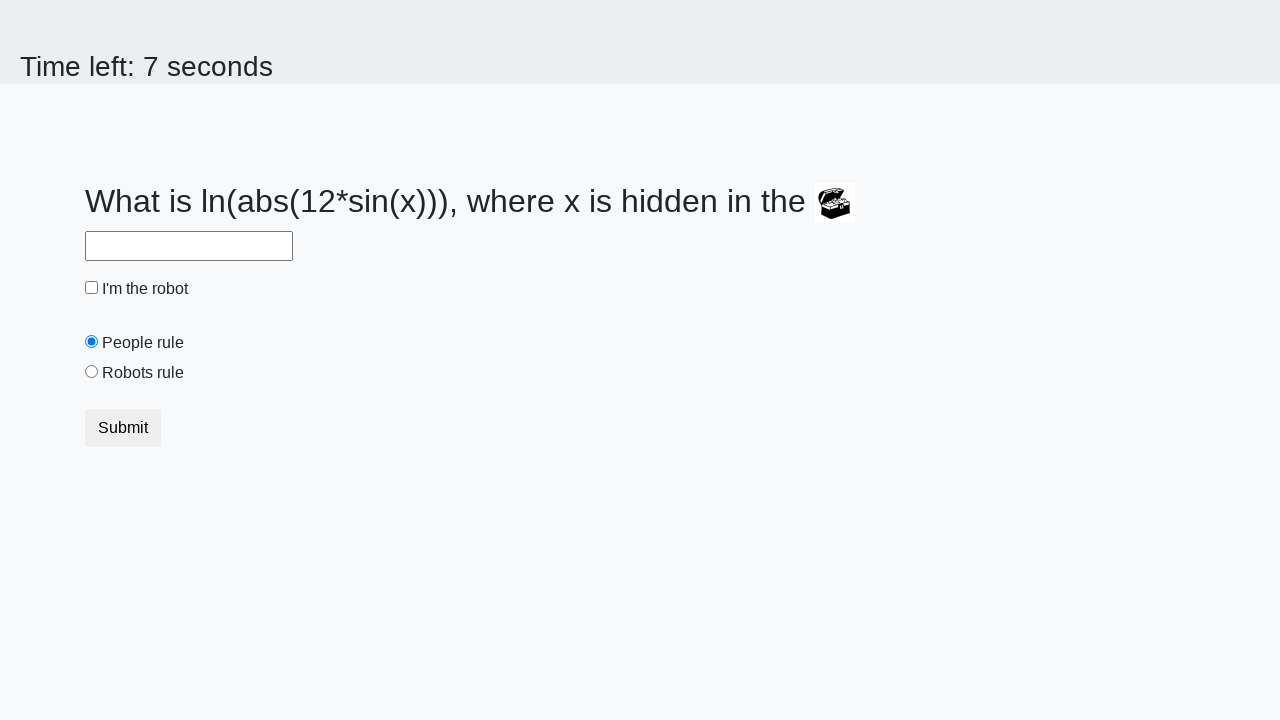

Located the treasure element
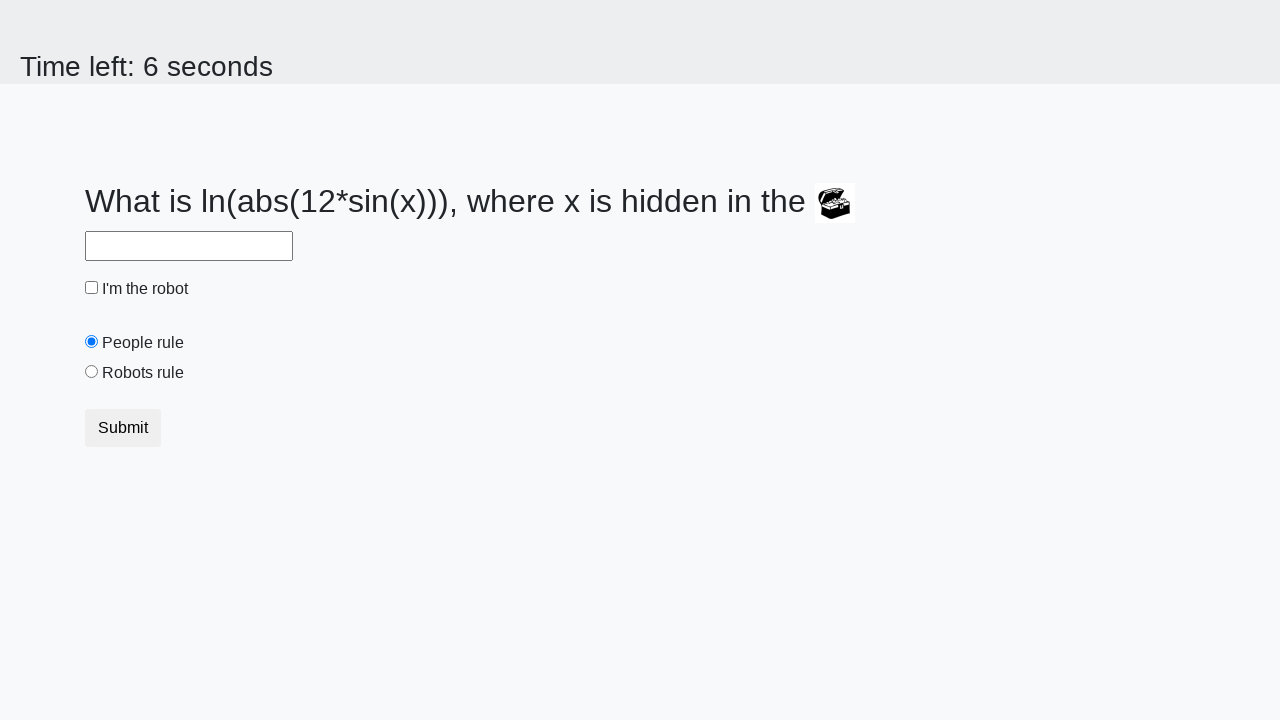

Extracted valuex attribute from treasure element
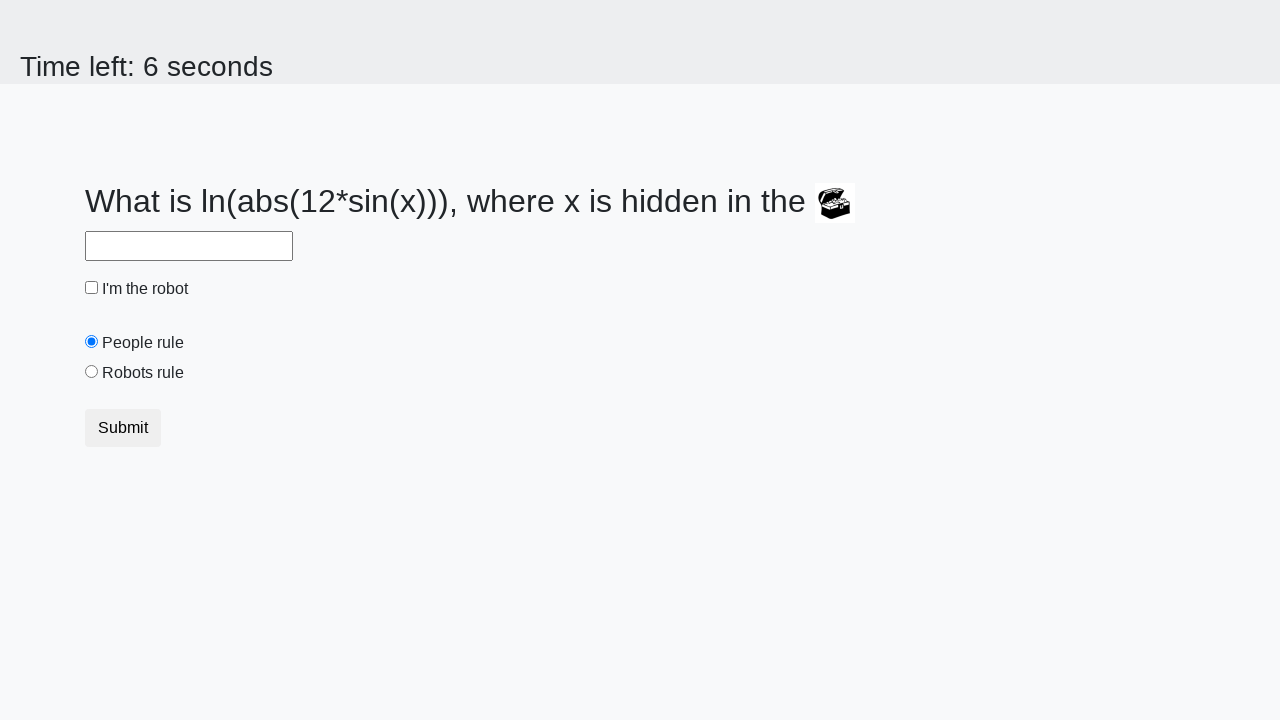

Calculated the math challenge result using logarithmic formula
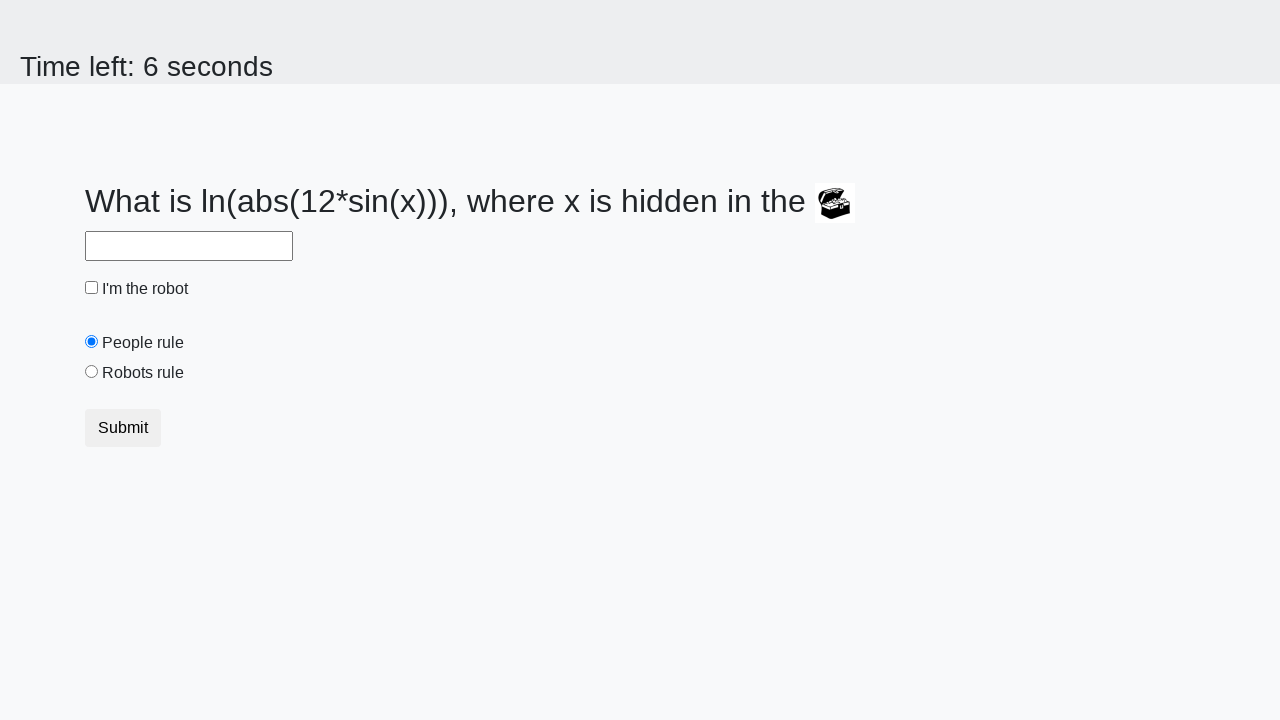

Filled answer field with calculated result on #answer
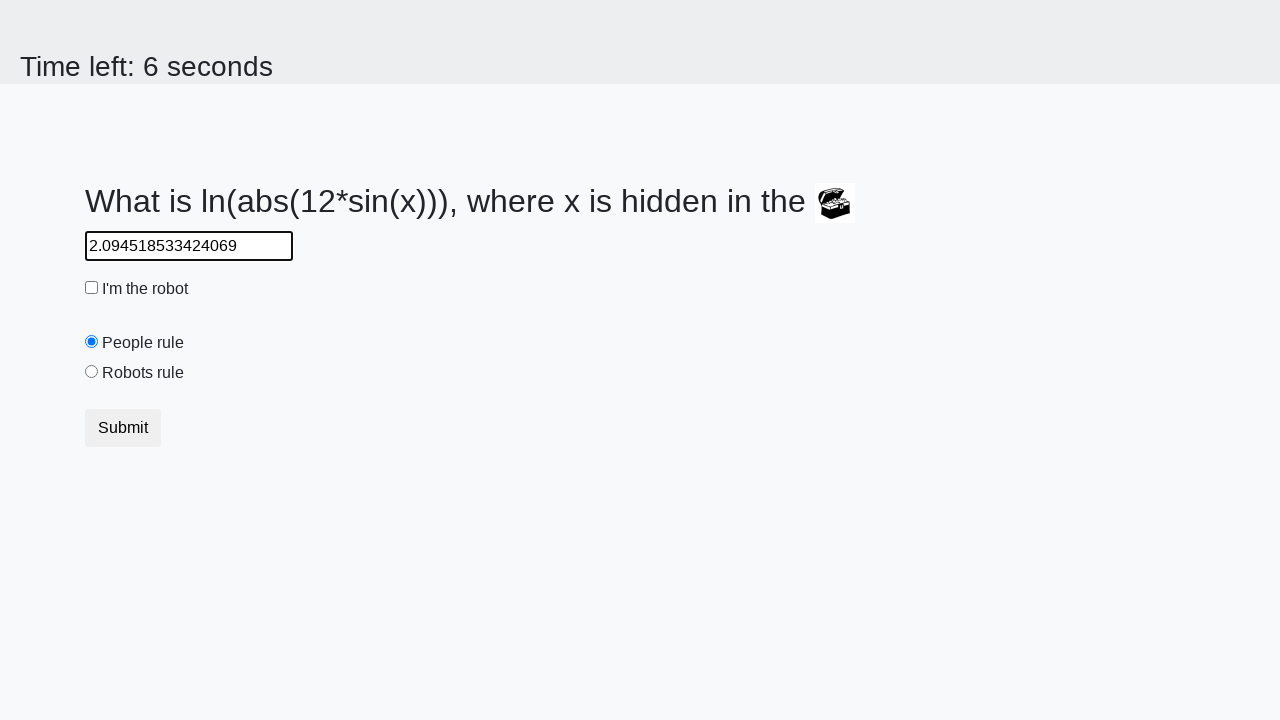

Checked the robot checkbox at (92, 288) on #robotCheckbox
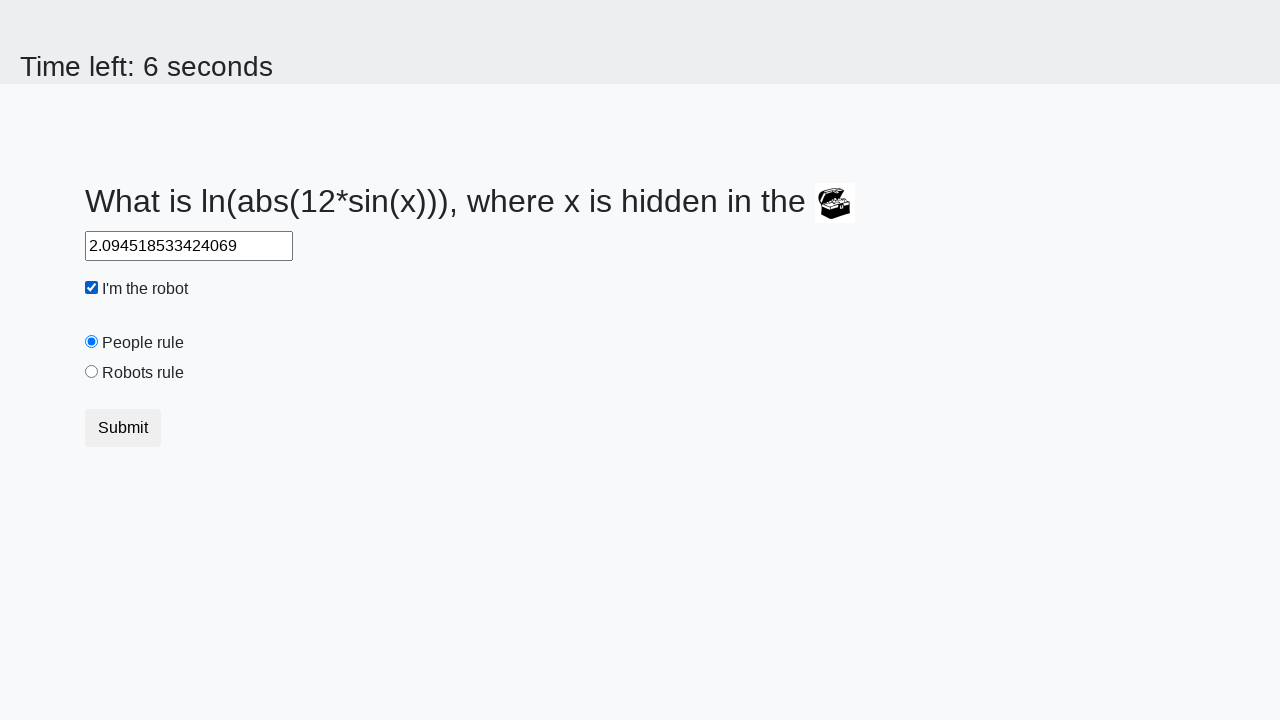

Selected the robots rule radio button at (92, 372) on #robotsRule
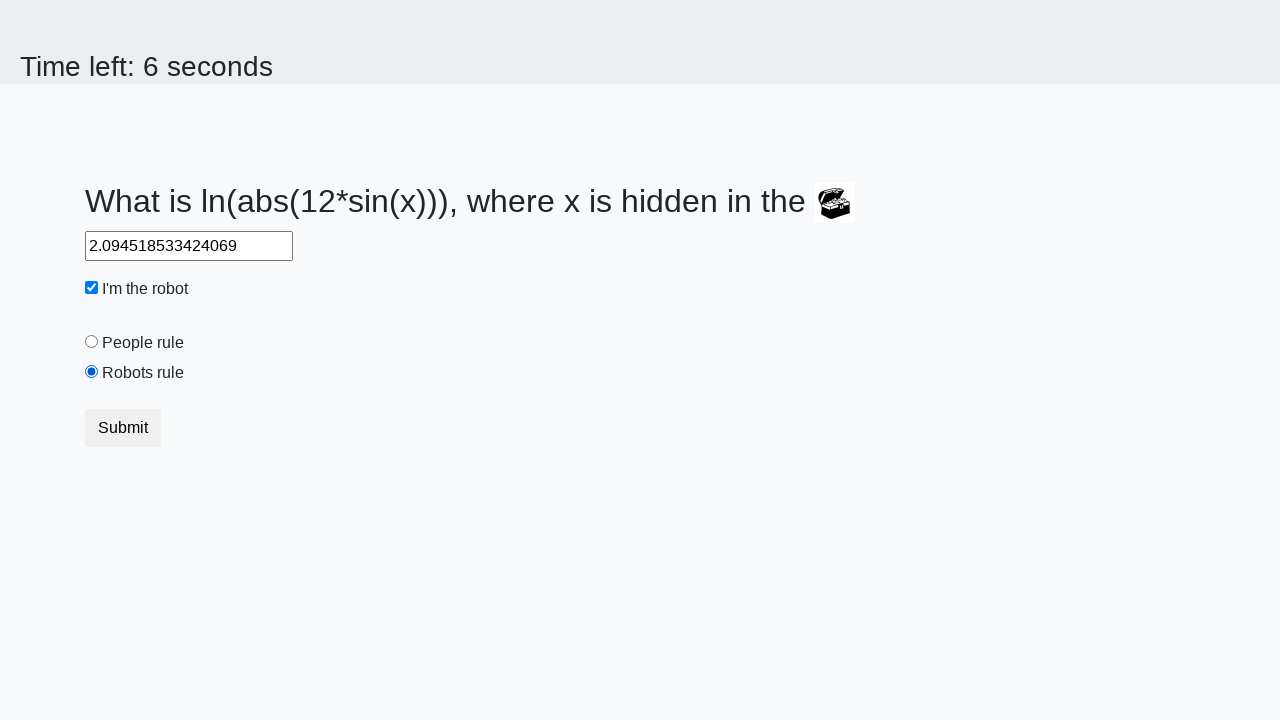

Submitted the form with answer and checkbox selections at (123, 428) on button.btn
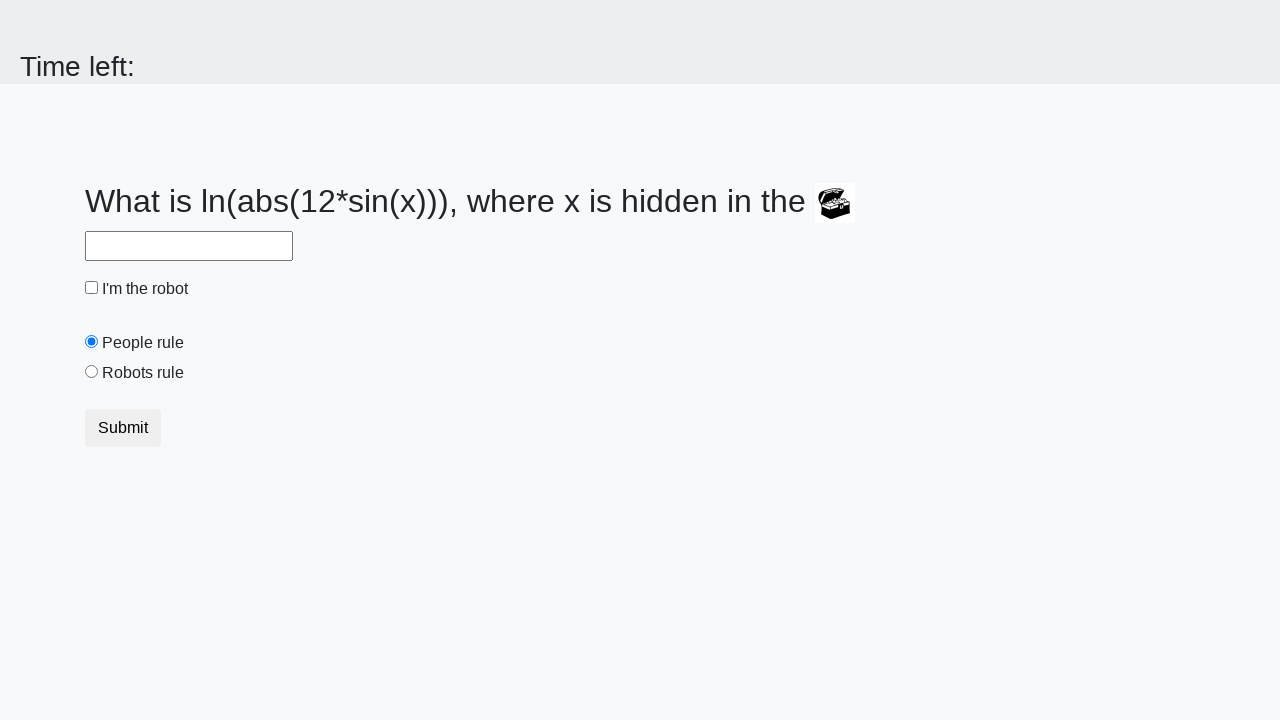

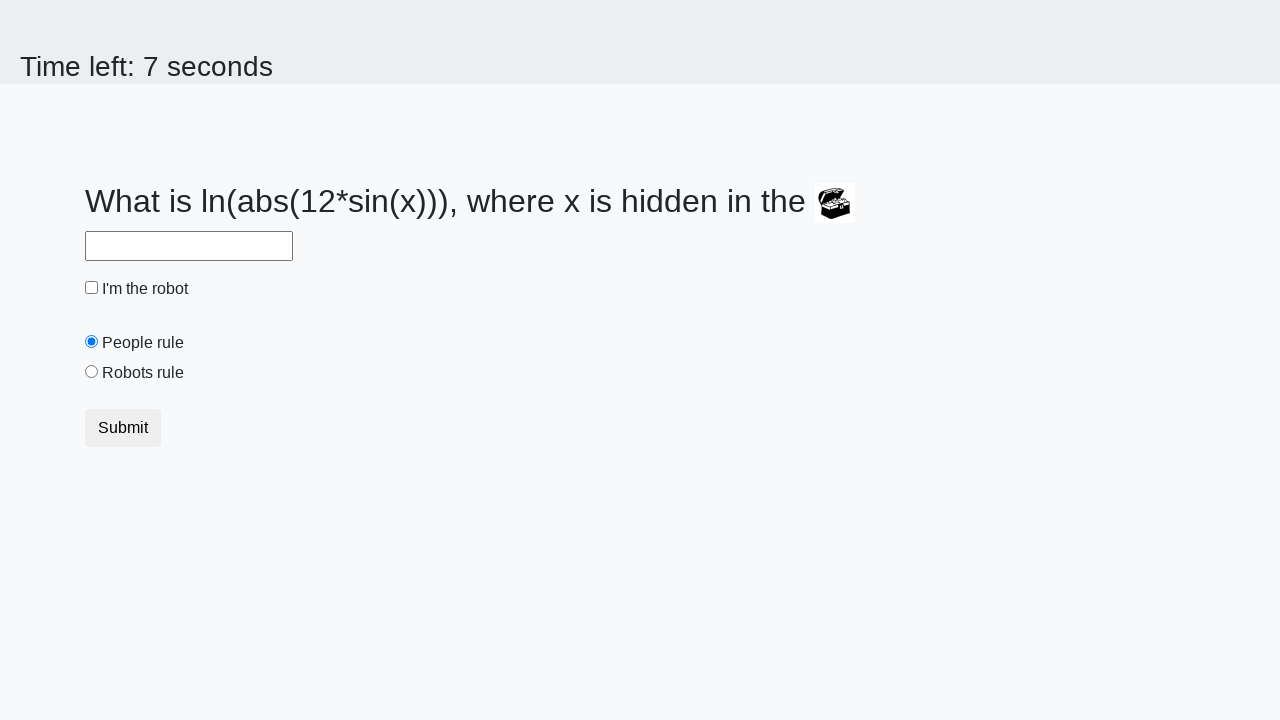